Tests flight booking origin and destination selection on SpiceJet website by clicking on origin input, selecting Pune (PNQ) as origin, and then selecting Mumbai (BOM) as destination using parent-child relationship locator

Starting URL: https://book.spicejet.com

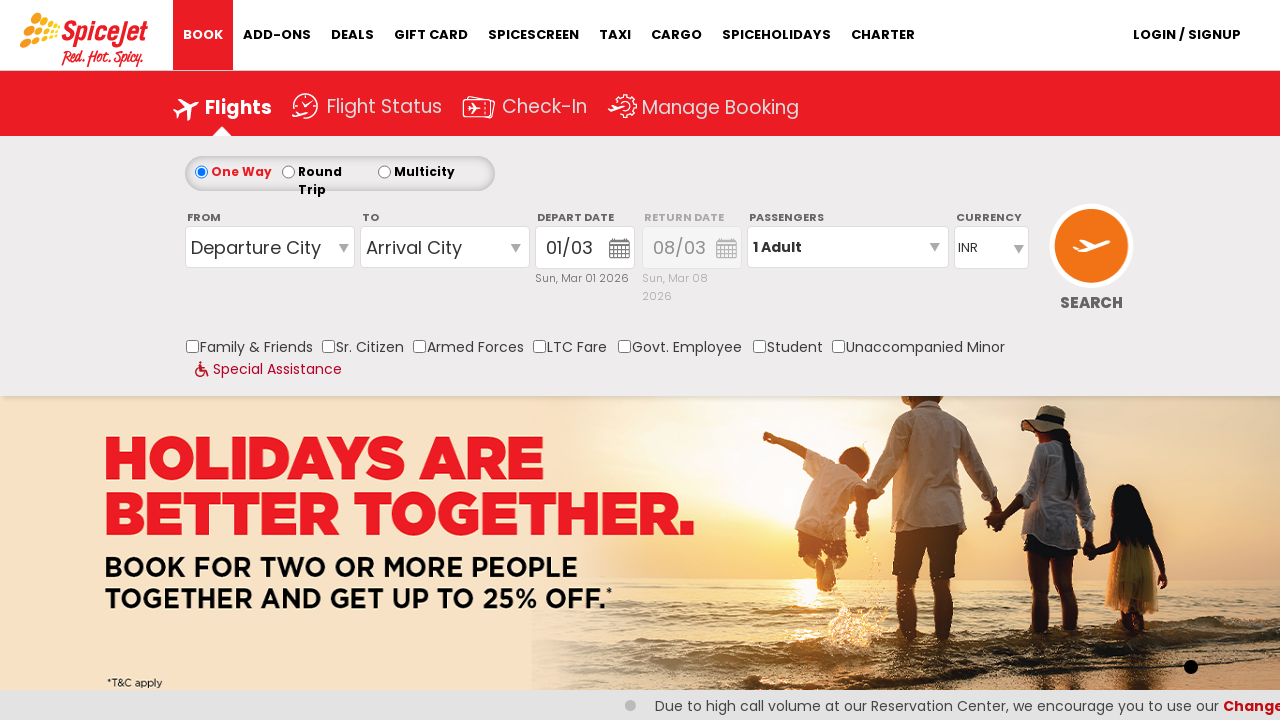

Clicked on origin station input field at (270, 247) on input#ControlGroupSearchView_AvailabilitySearchInputSearchVieworiginStation1_CTX
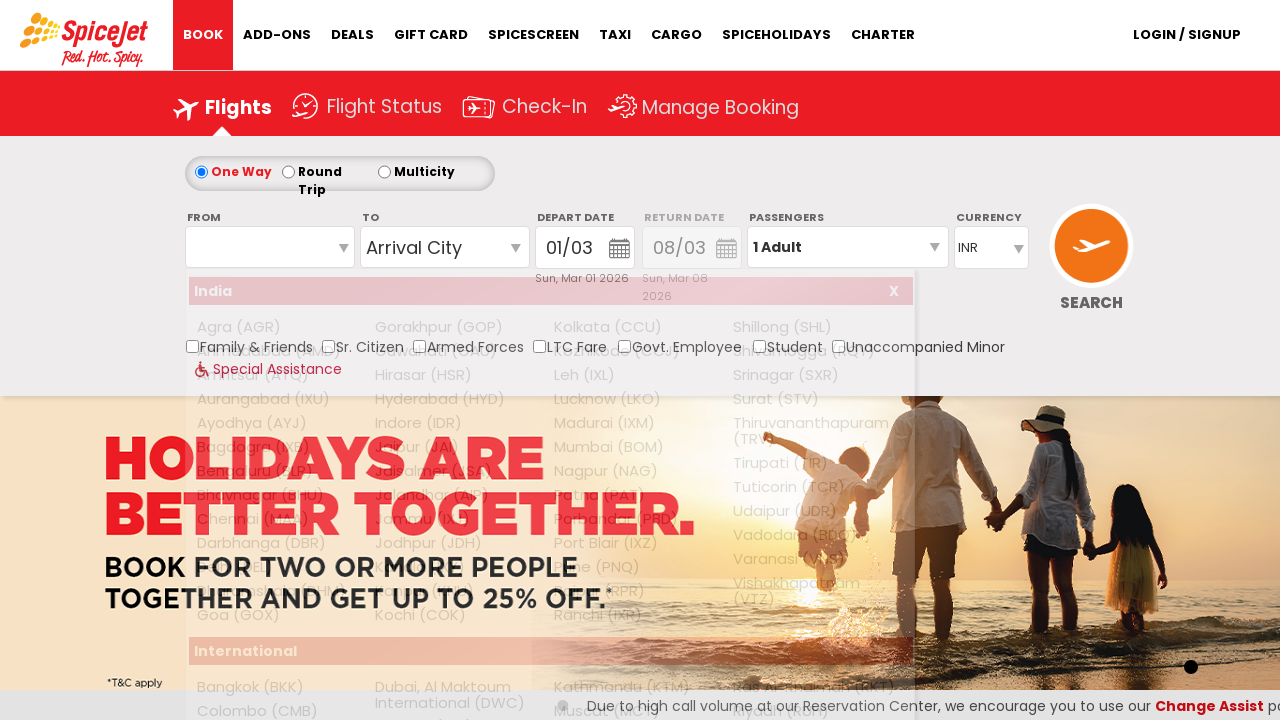

Selected Pune (PNQ) as origin airport at (635, 567) on a[value='PNQ']
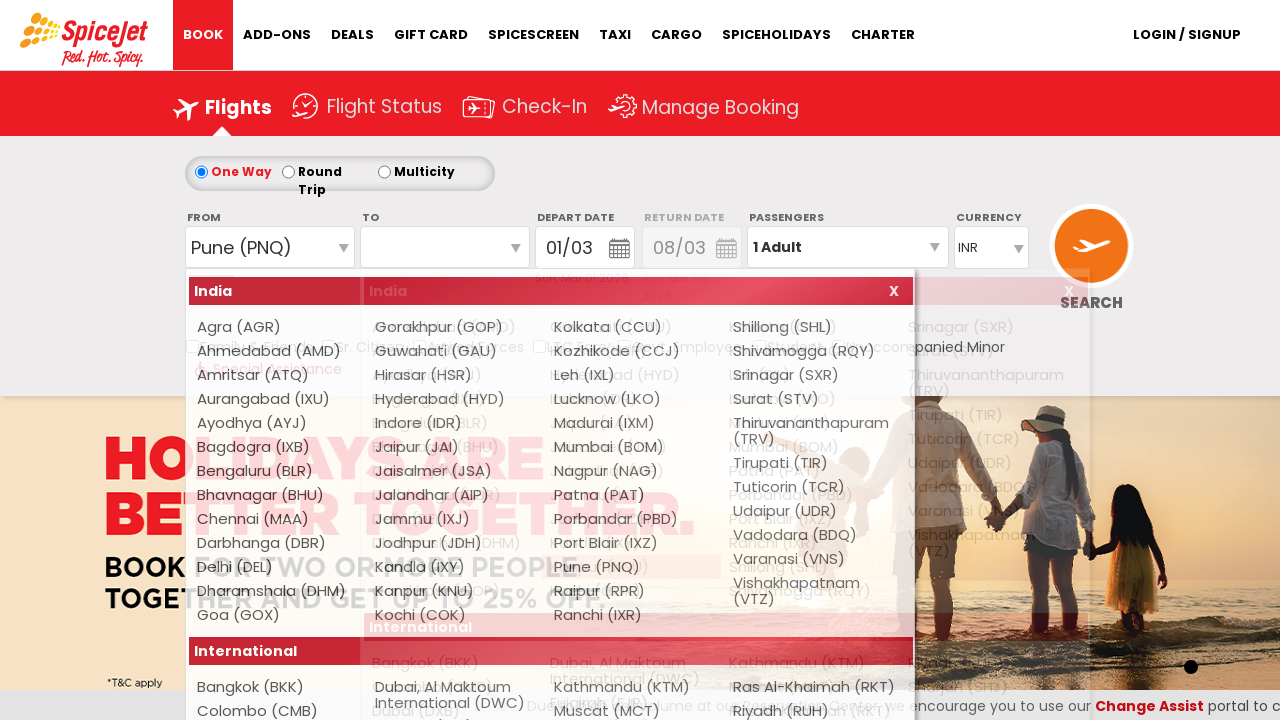

Selected Mumbai (BOM) as destination airport using parent-child relationship locator at (810, 447) on #glsControlGroupSearchView_AvailabilitySearchInputSearchViewdestinationStation1_
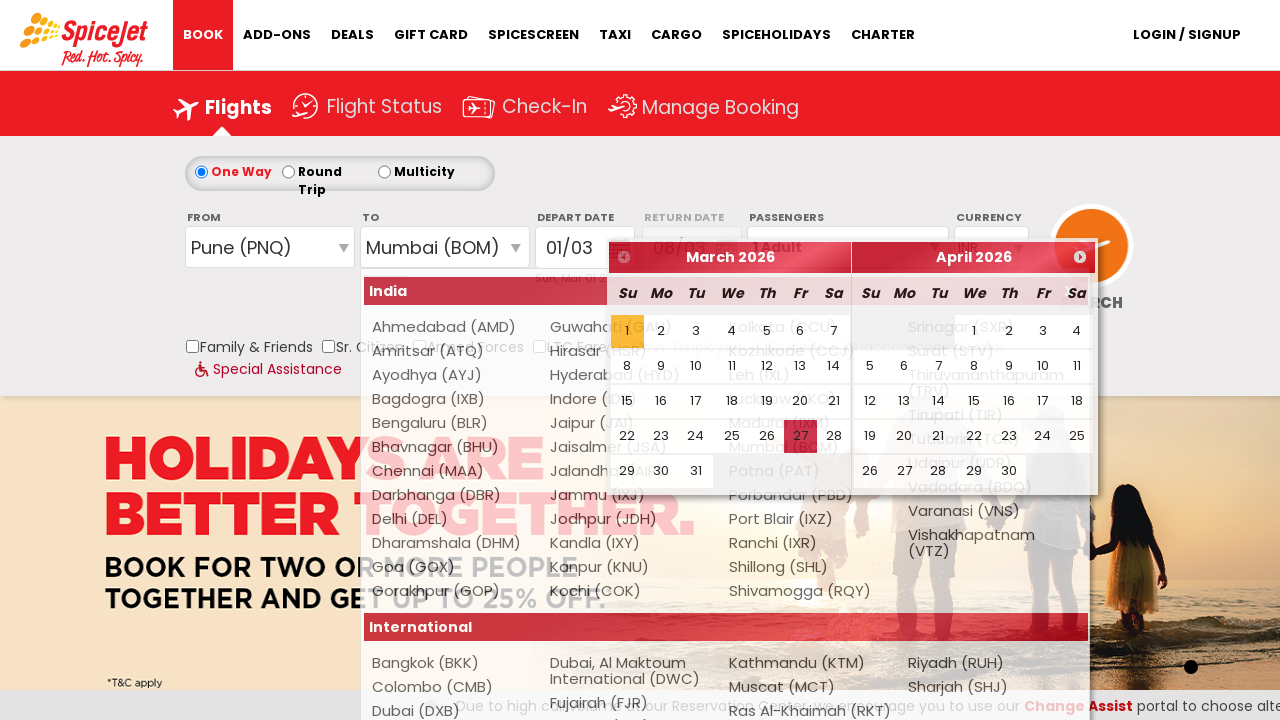

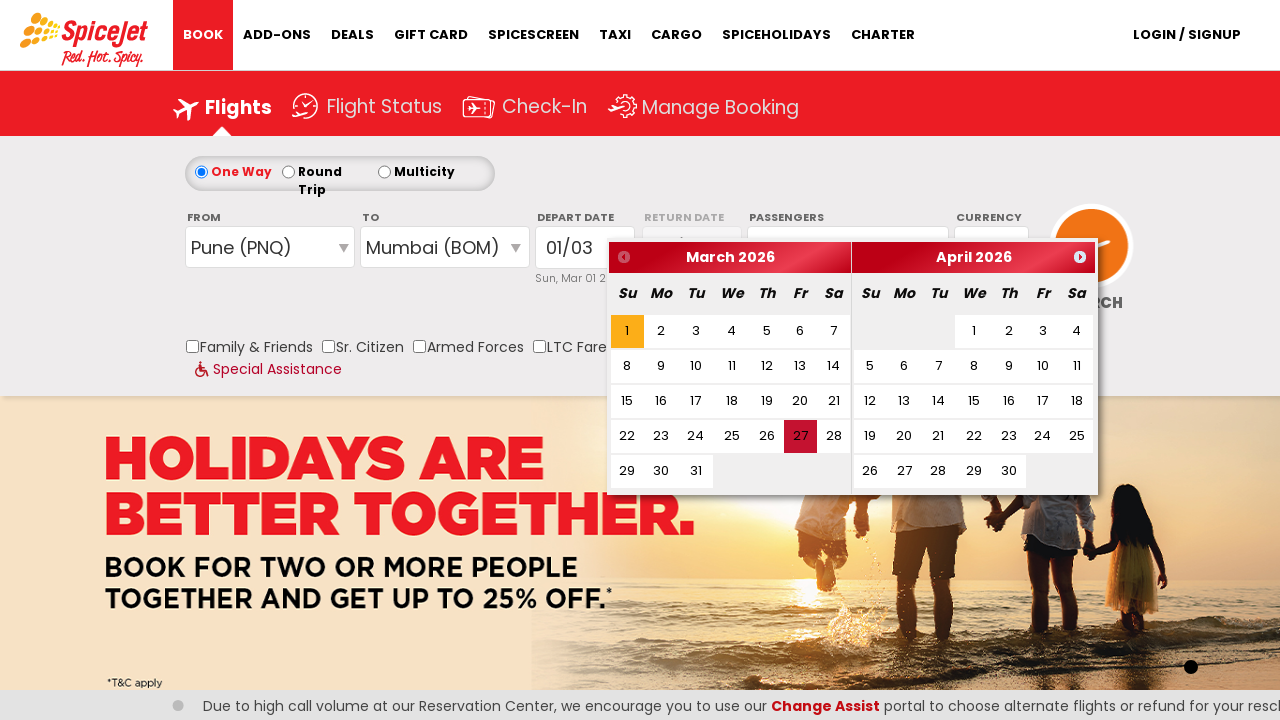